Clicks submit without filling any fields and verifies all required fields show validation warnings

Starting URL: https://demoqa.com/automation-practice-form

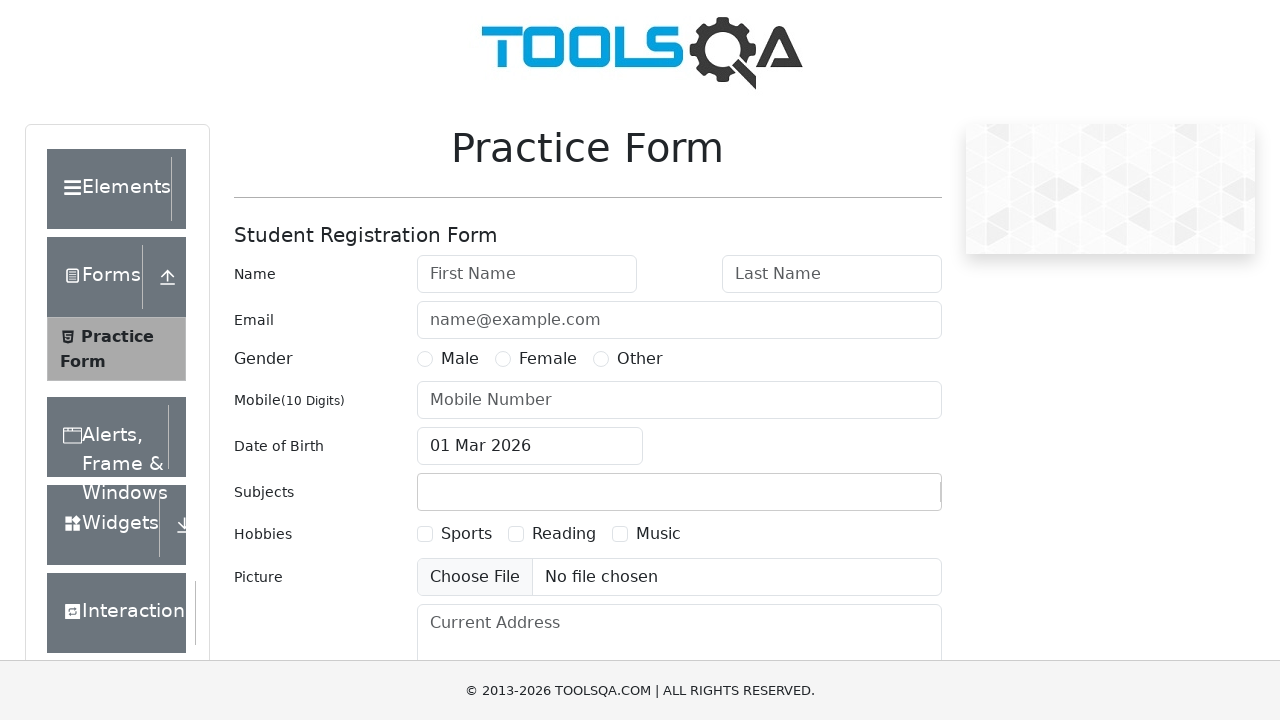

Navigated to automation practice form at https://demoqa.com/automation-practice-form
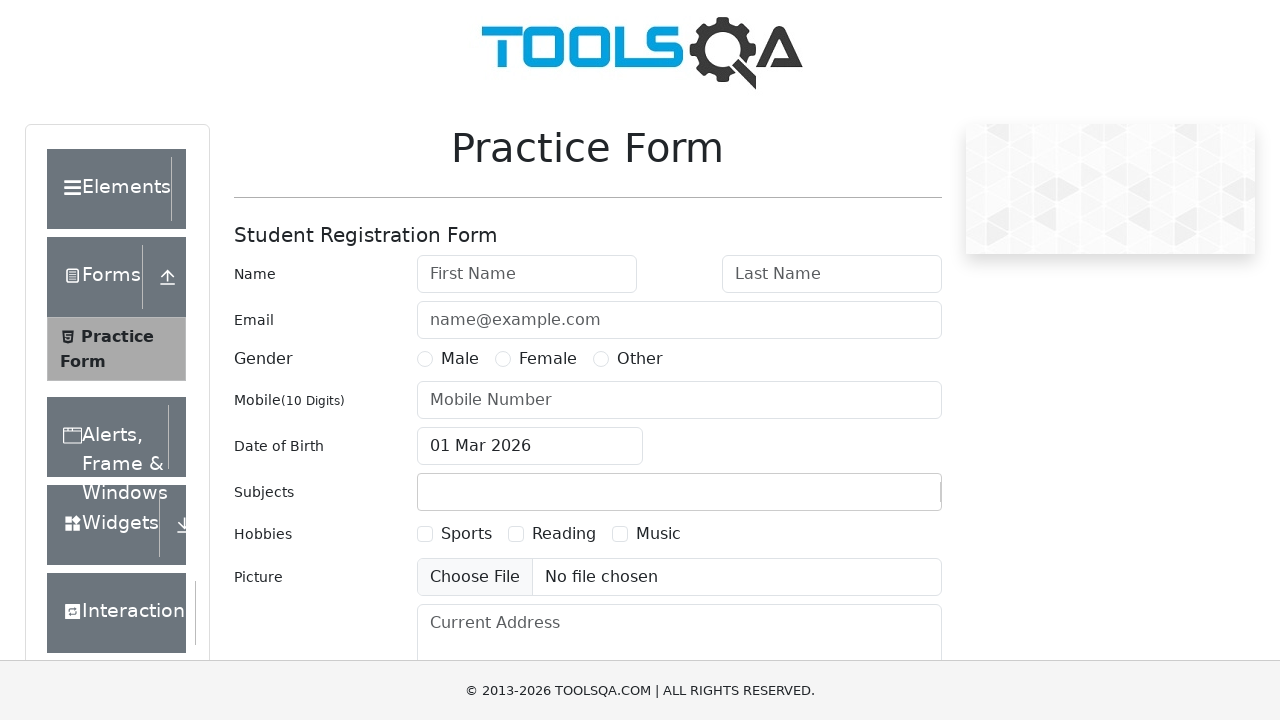

Clicked submit button without filling any form fields at (885, 499) on #submit
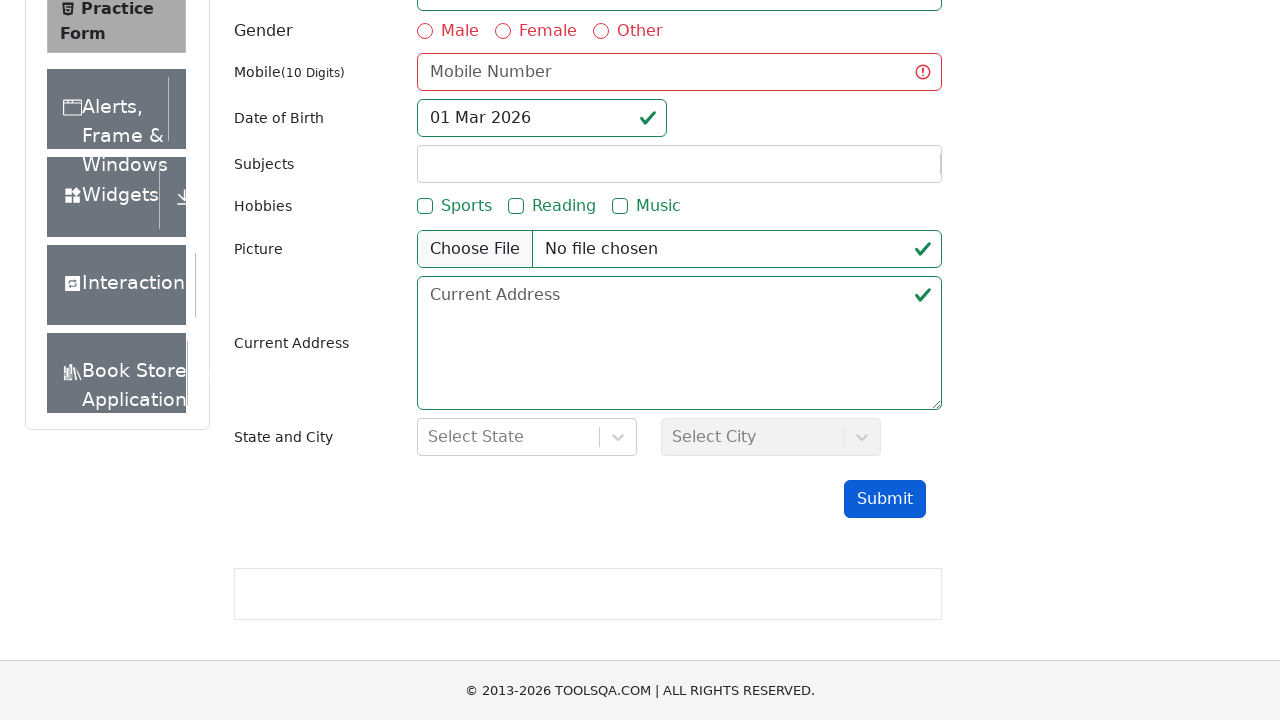

First Name field shows validation warning (invalid state)
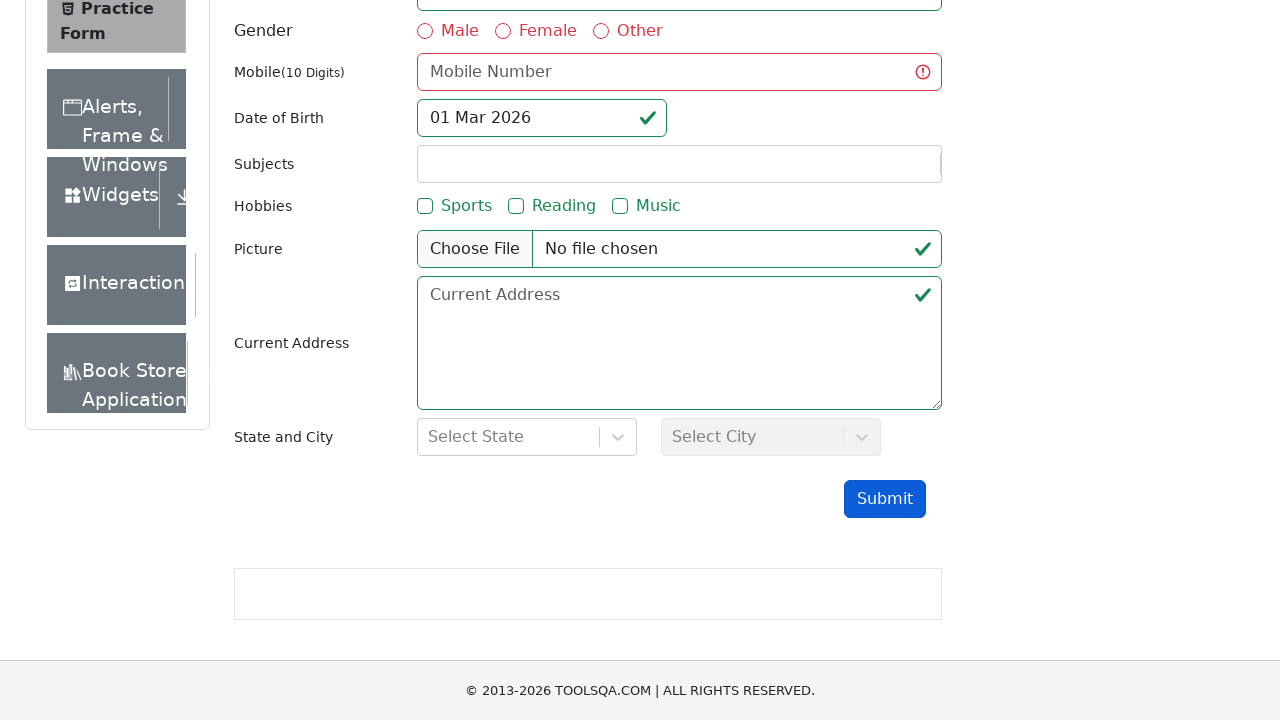

Last Name field shows validation warning (invalid state)
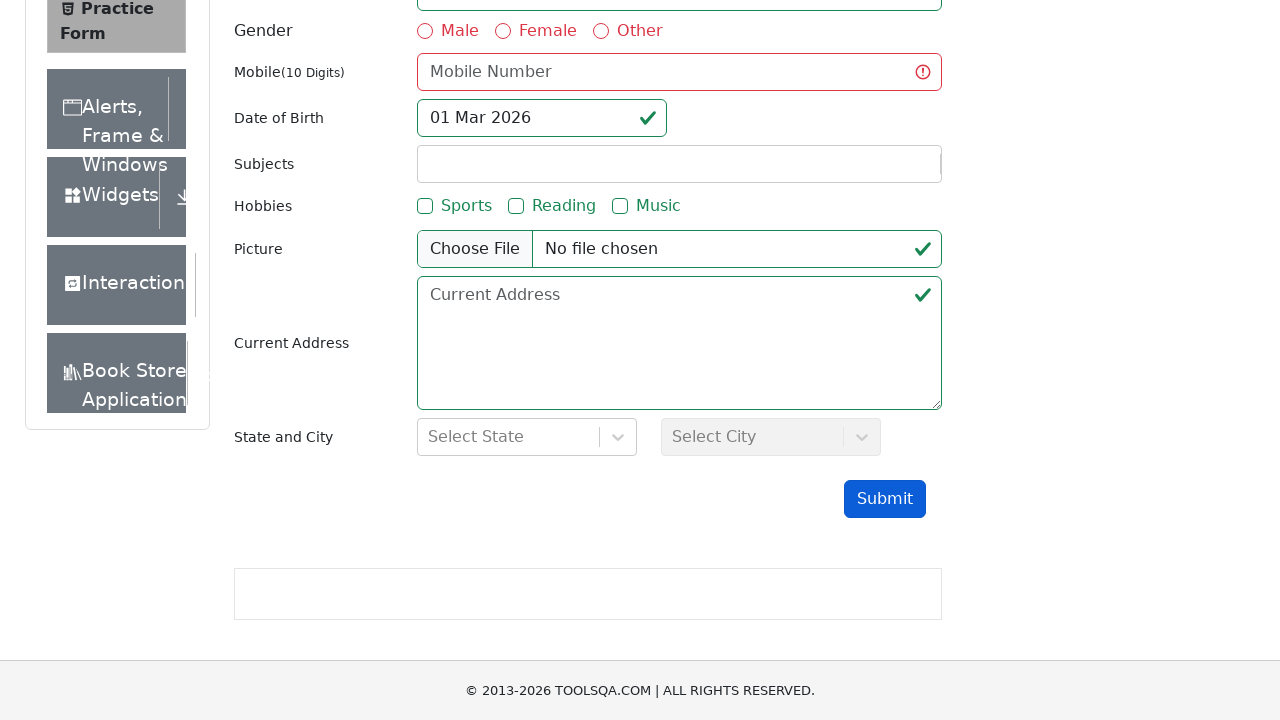

Mobile Number field shows validation warning (invalid state)
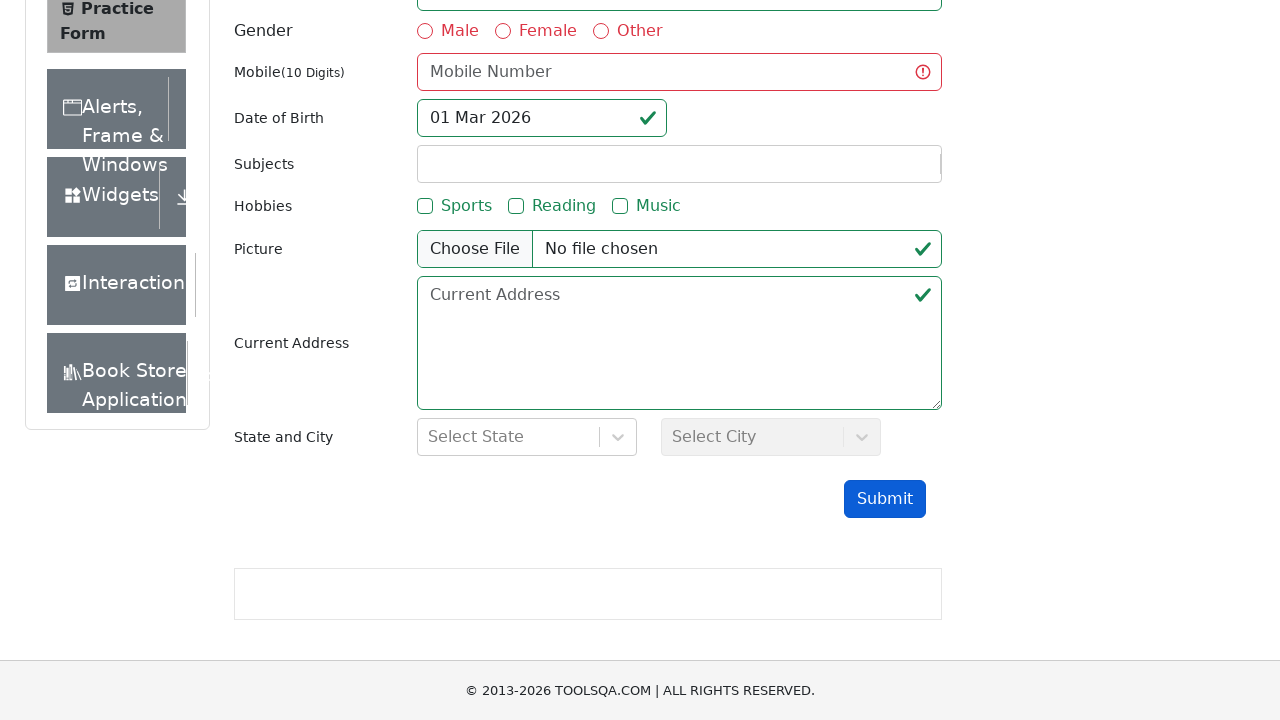

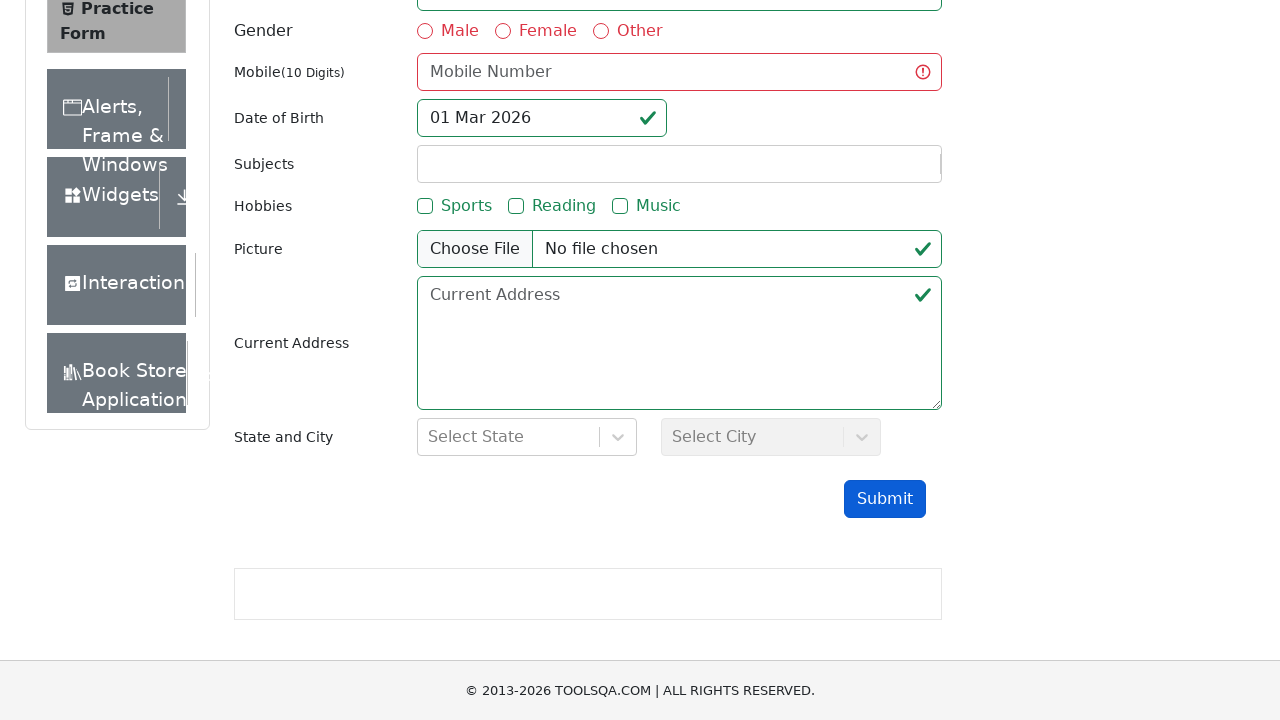